Tests adding a new todo item by filling the input field and pressing Enter, then verifying the item appears in the list

Starting URL: https://demo.playwright.dev/todomvc/

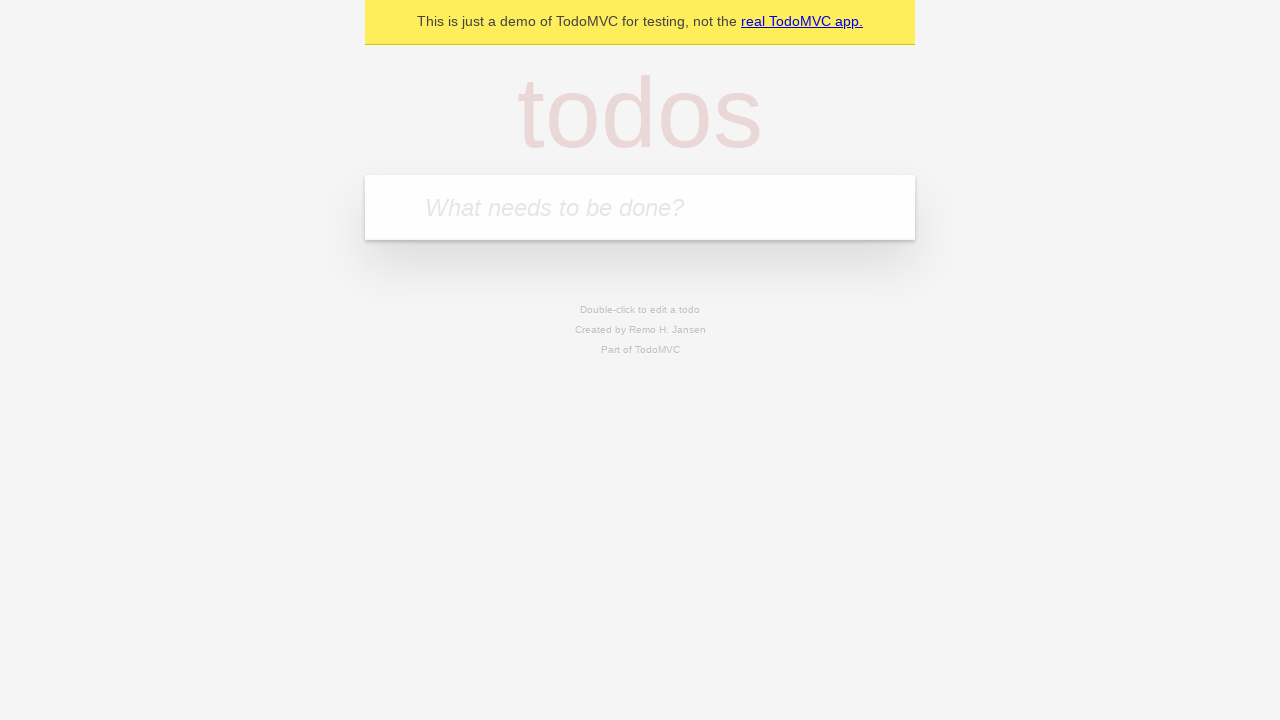

Filled new todo input field with 'Buy groceries' on .new-todo
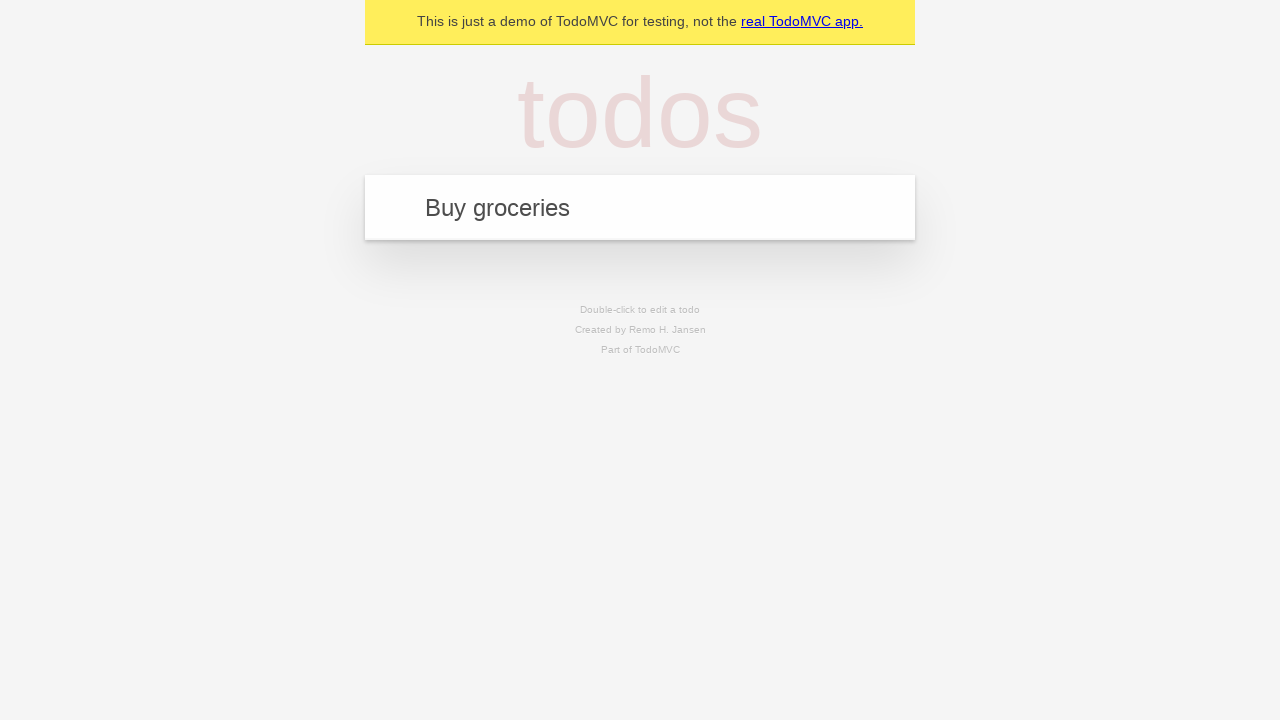

Pressed Enter to submit new todo item on .new-todo
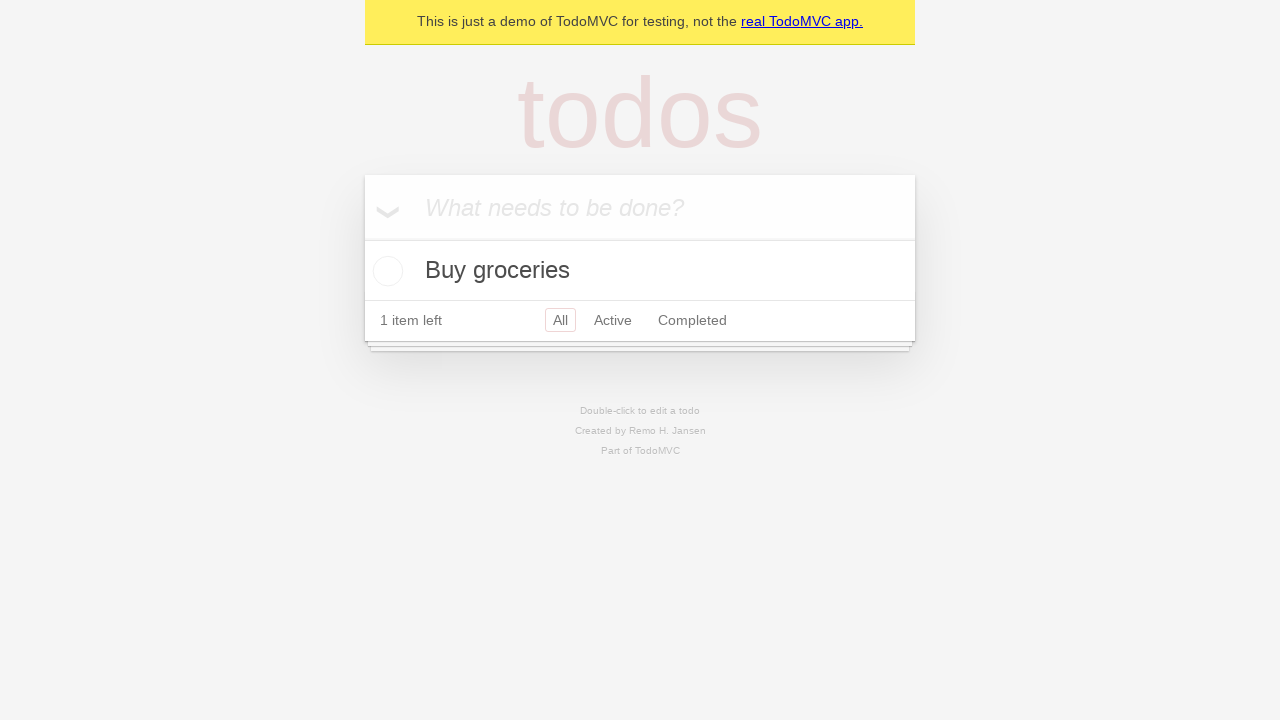

Verified todo item appears in the list
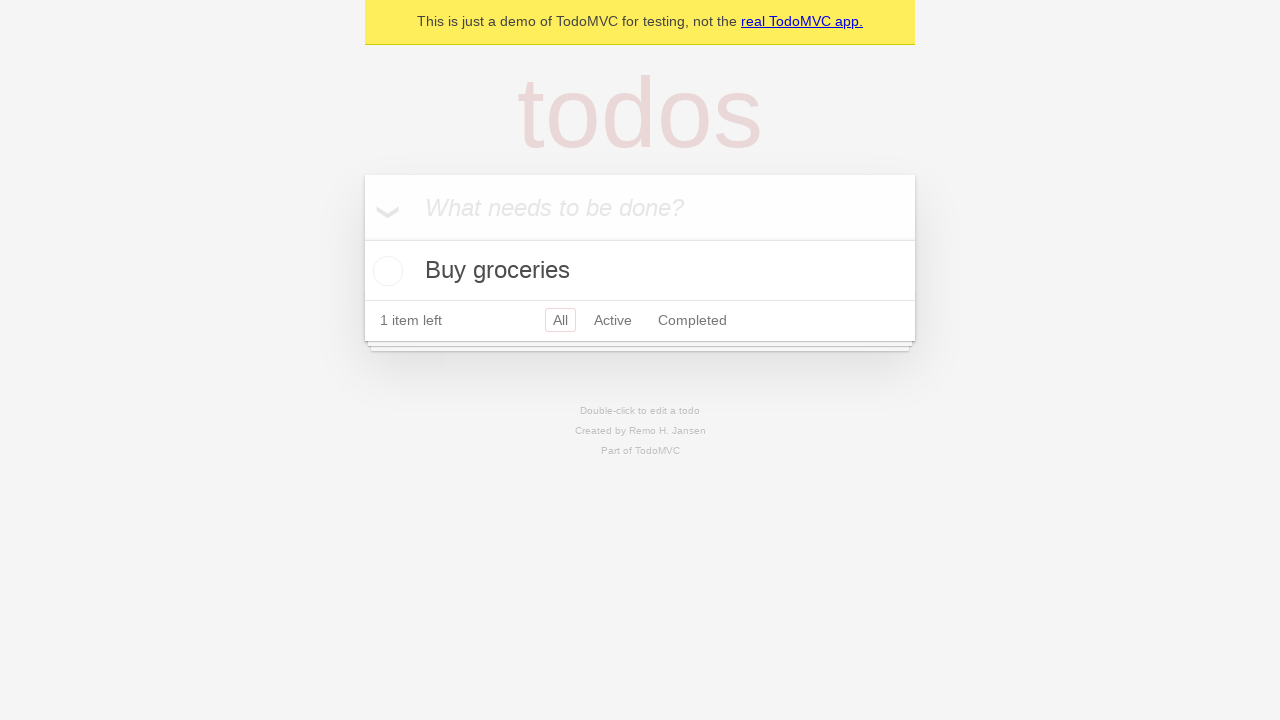

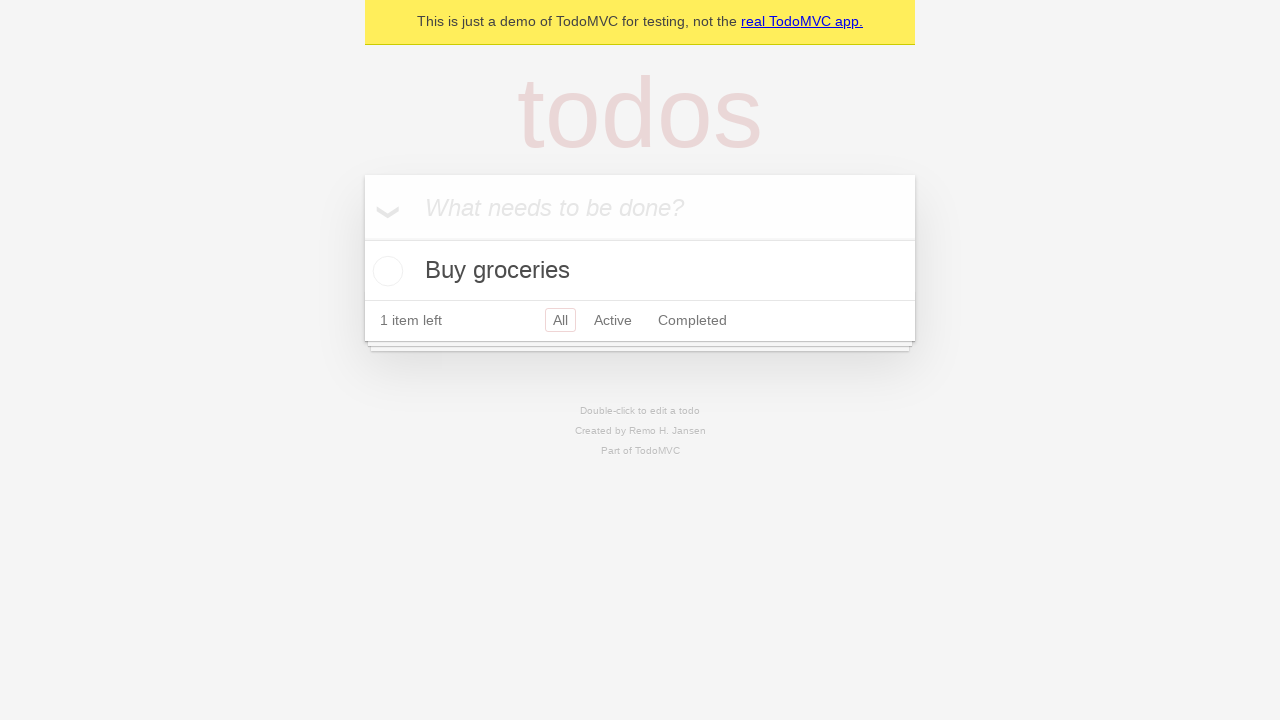